Navigates to pCloud transfer service and clicks the button to initiate file upload dialog

Starting URL: https://transfer.pcloud.com/

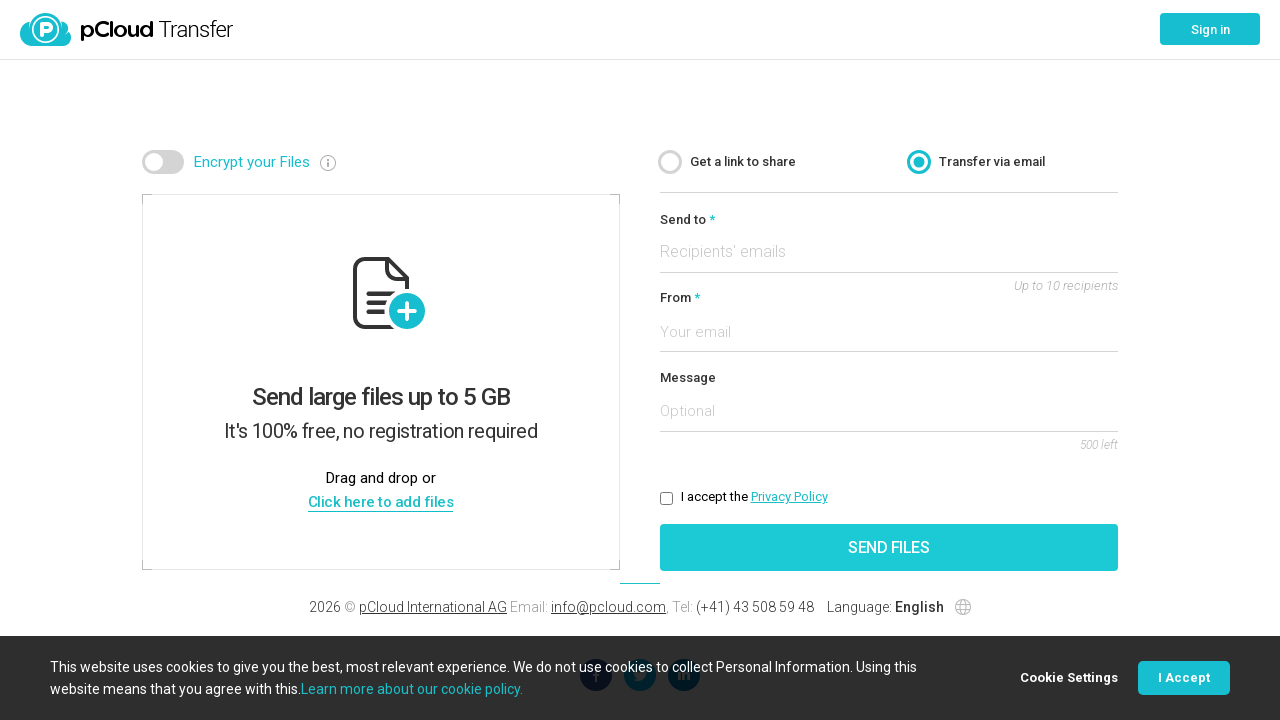

Navigated to pCloud transfer service
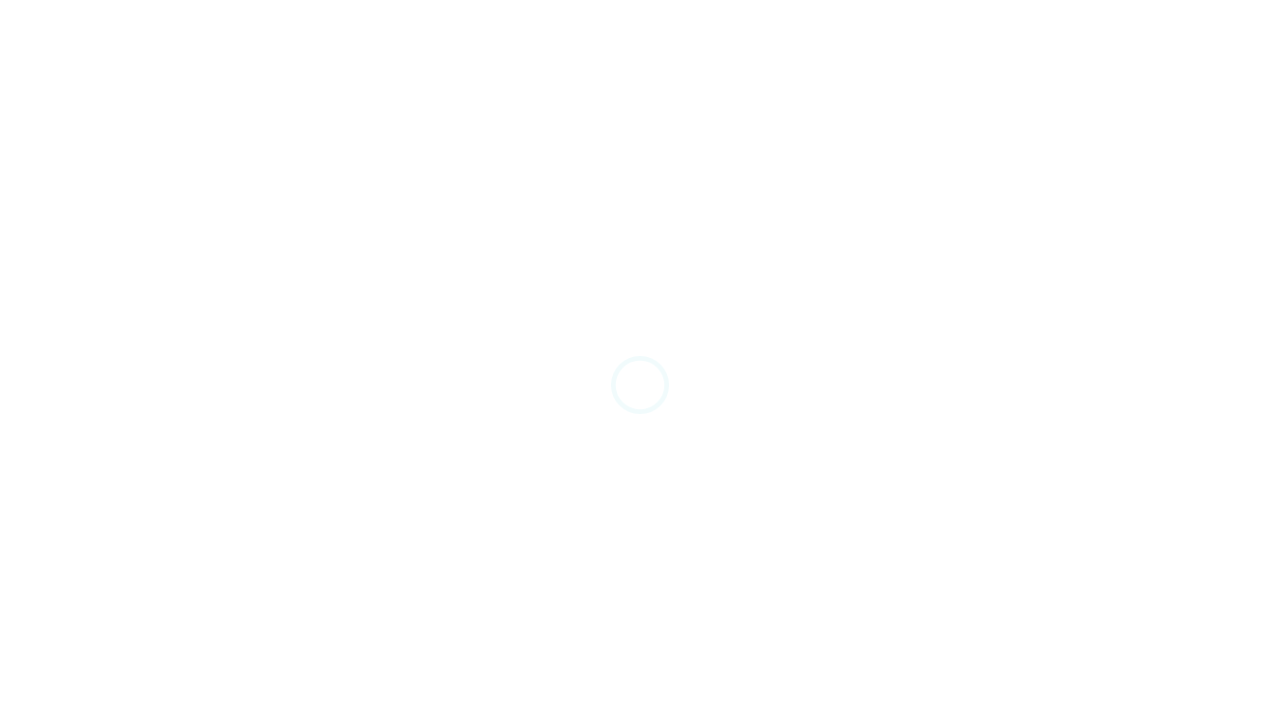

Clicked 'Click here to add files' button to initiate file upload dialog at (380, 502) on text=Click here to add files
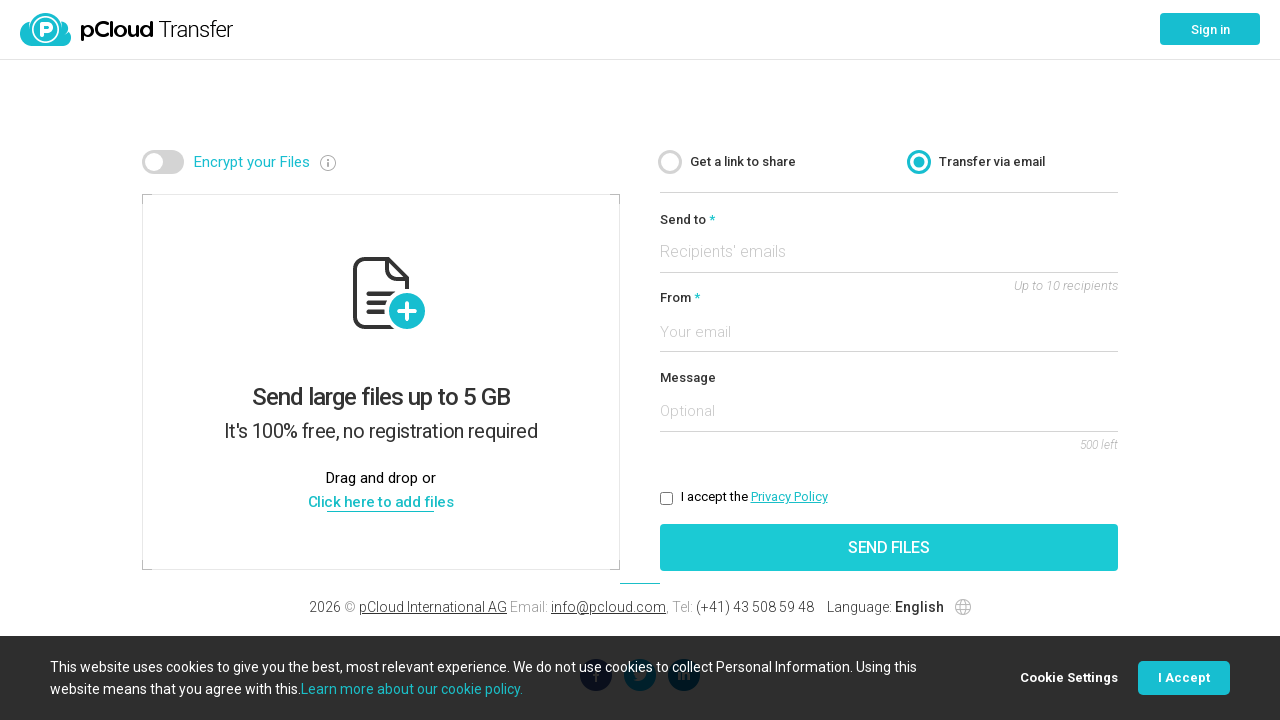

Waited 2 seconds for UI changes after clicking upload button
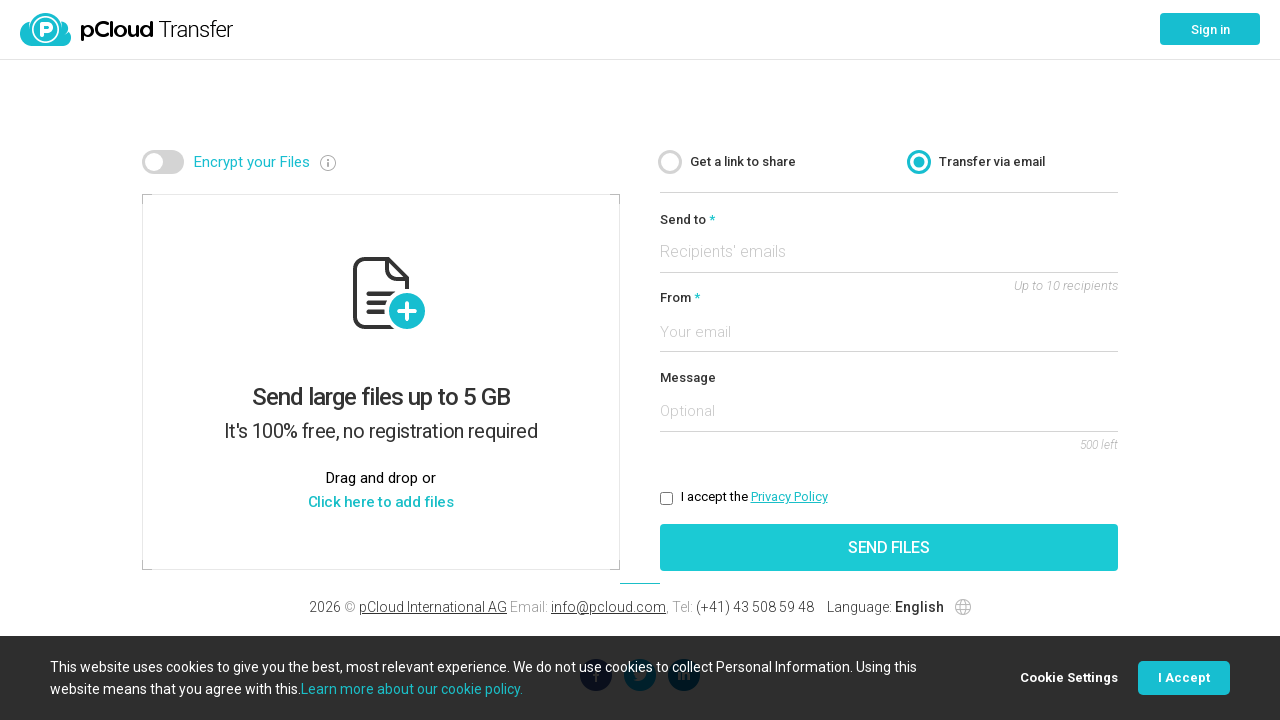

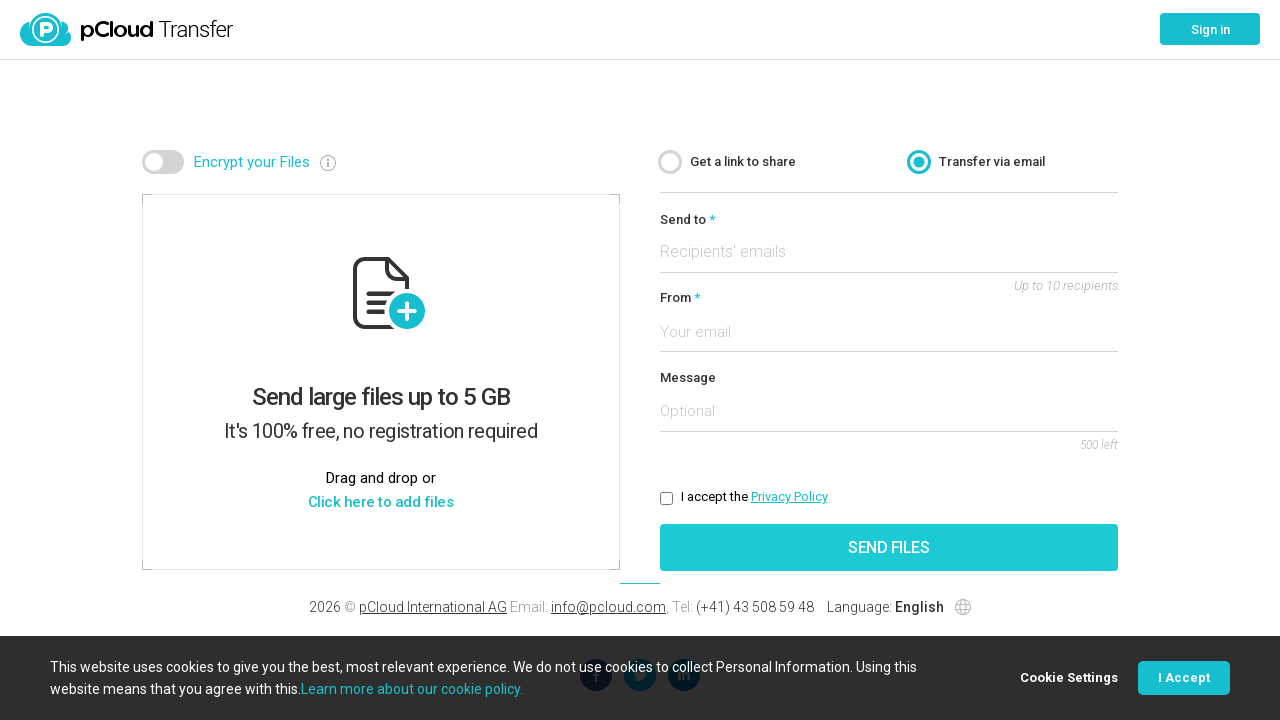